Tests web table sorting functionality by clicking on a column header and verifying that the table data is sorted correctly

Starting URL: https://rahulshettyacademy.com/seleniumPractise/#/offers

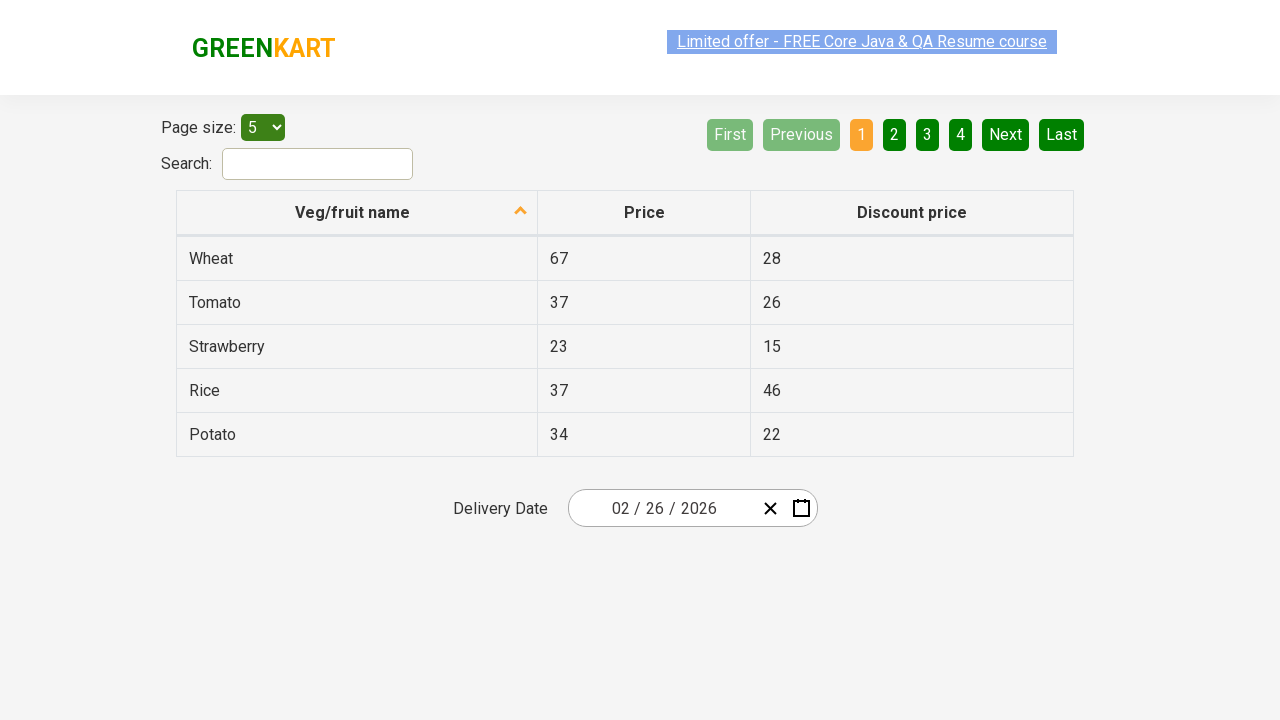

Clicked on 'Veg/fruit name' column header to sort at (357, 213) on xpath=//th[contains(@aria-label, 'Veg/fruit name')]
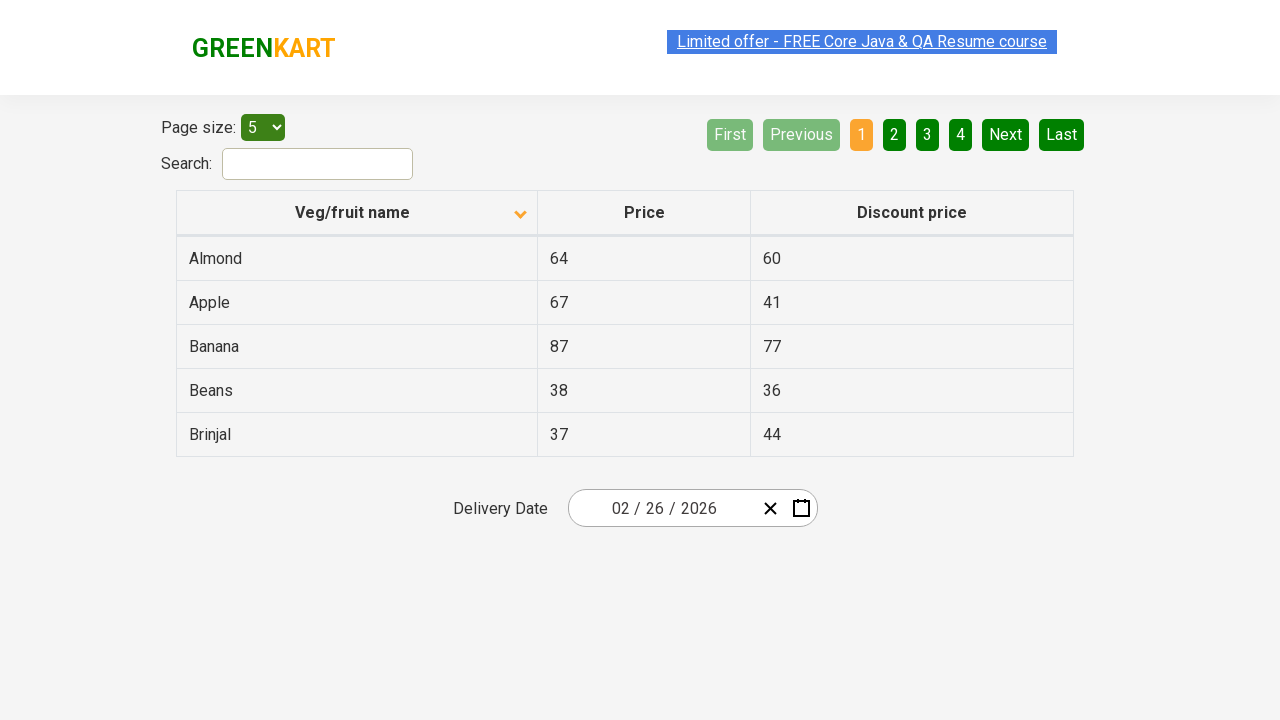

Waited for table to be sorted
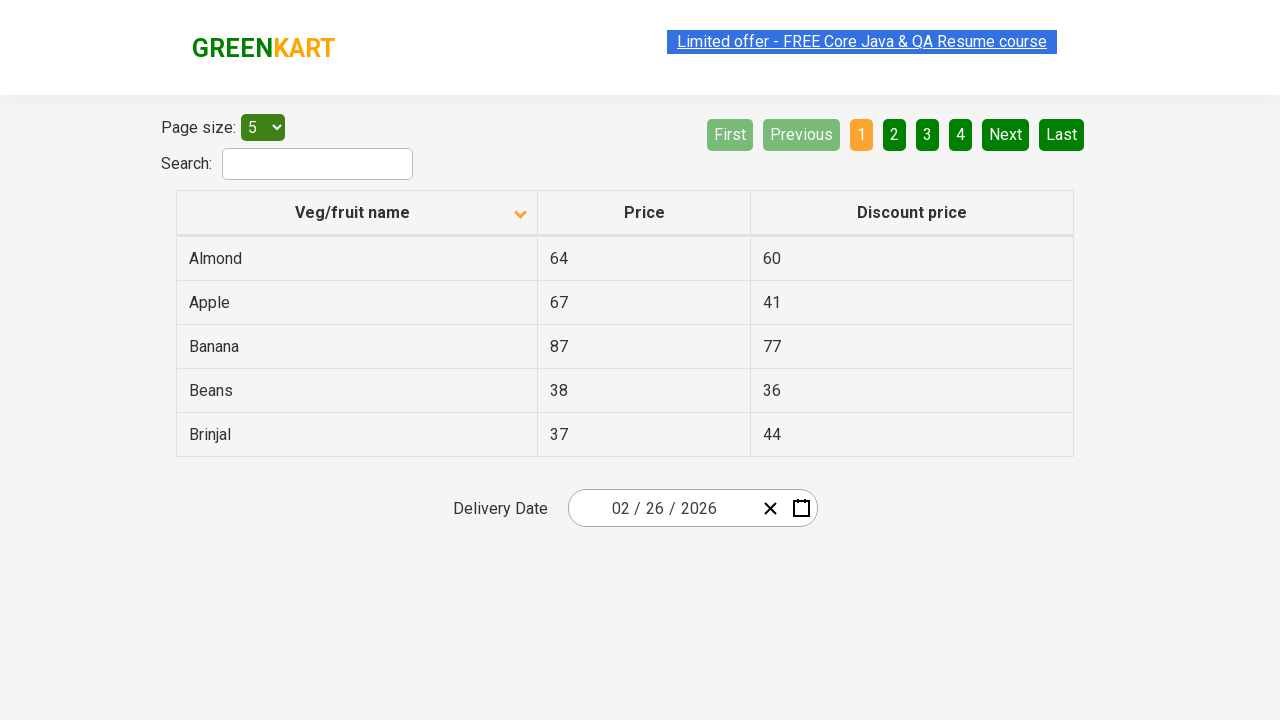

Captured all vegetable/fruit names from the first column
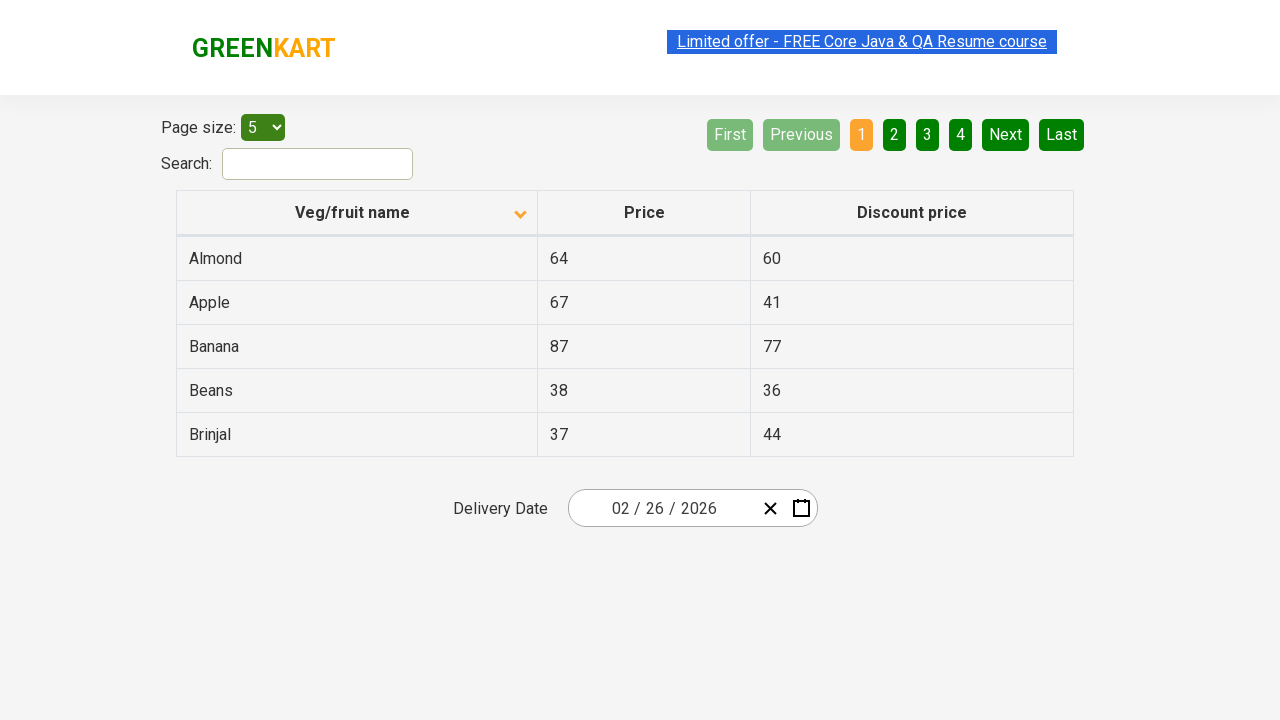

Extracted text content from 5 vegetable/fruit elements
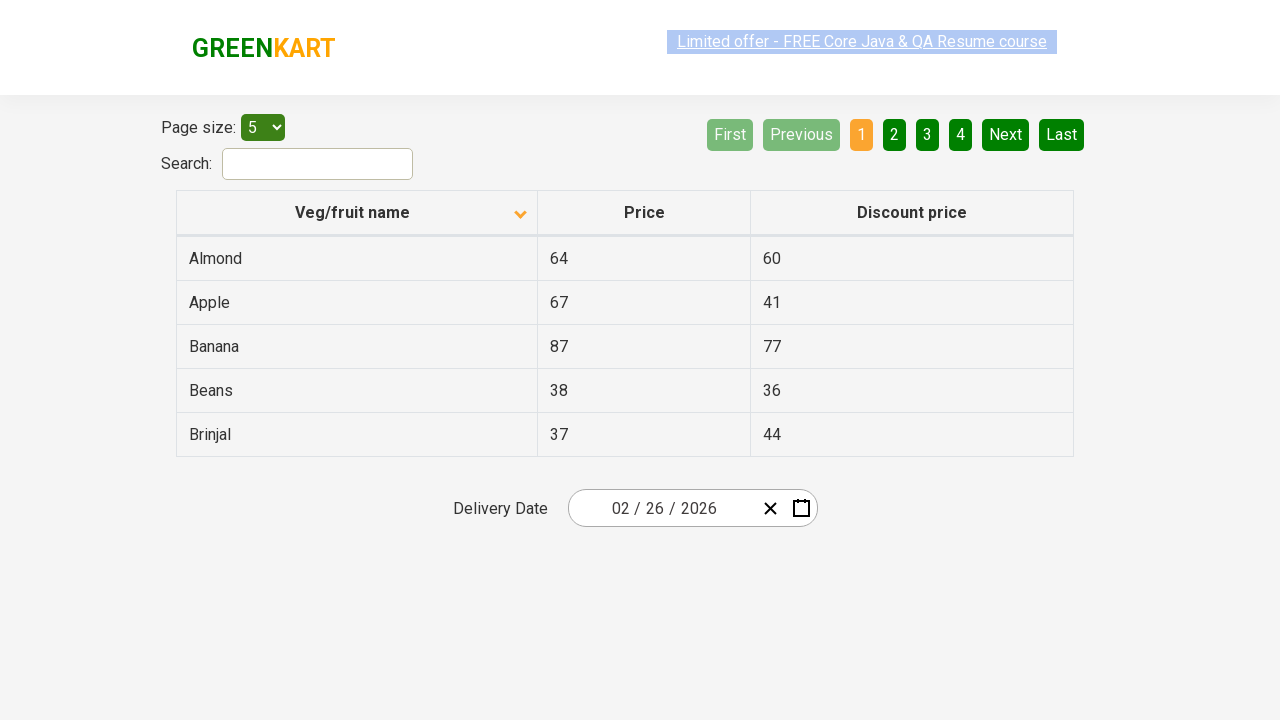

Created sorted version of the vegetable/fruit names list
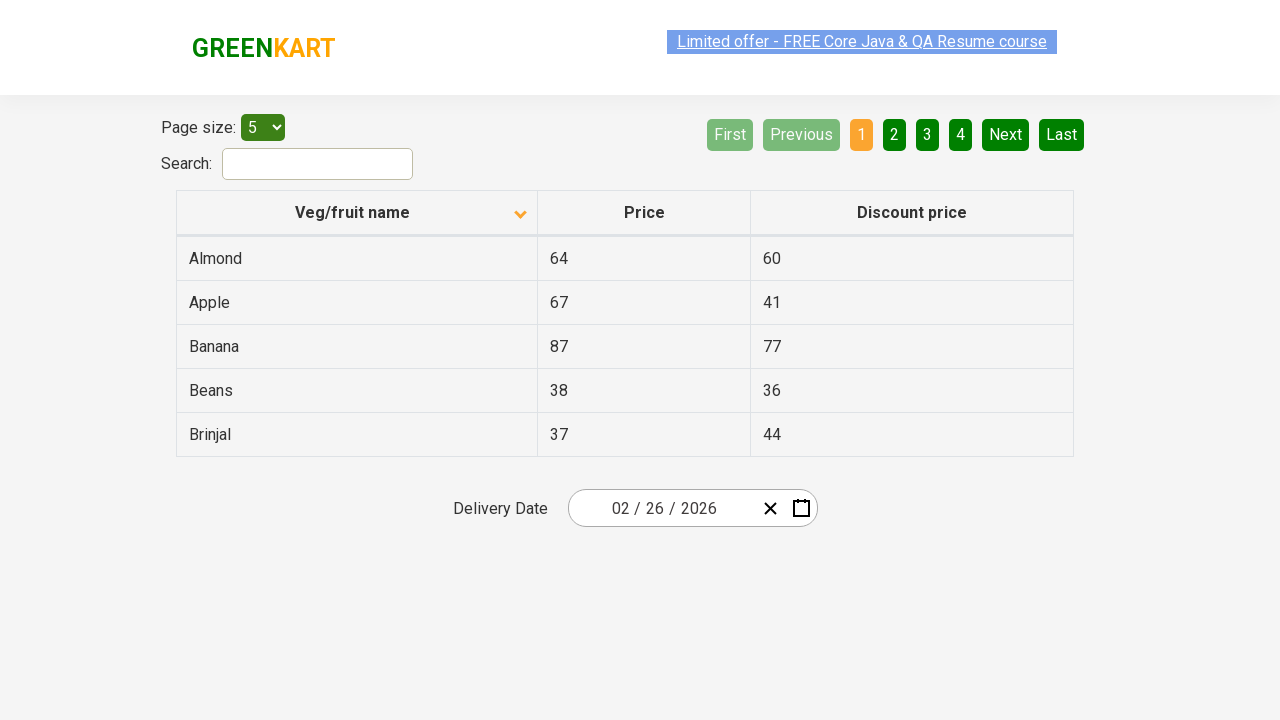

Verified that table is sorted correctly - assertion passed
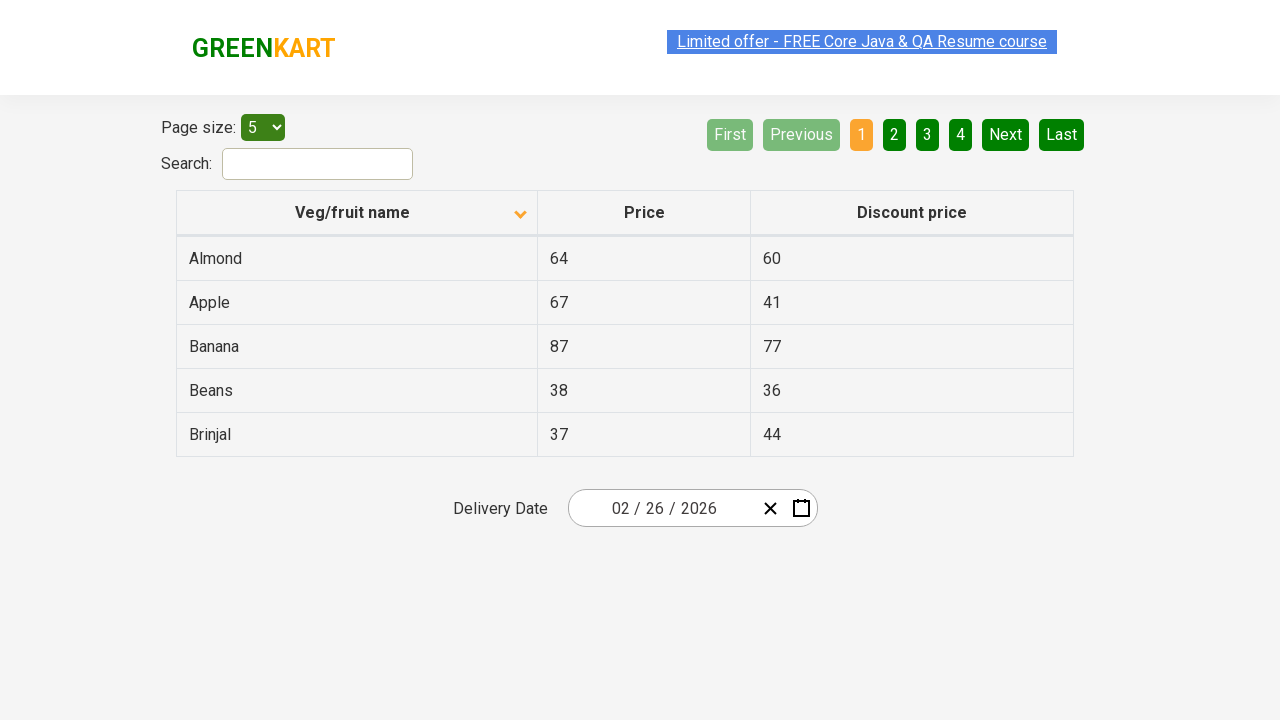

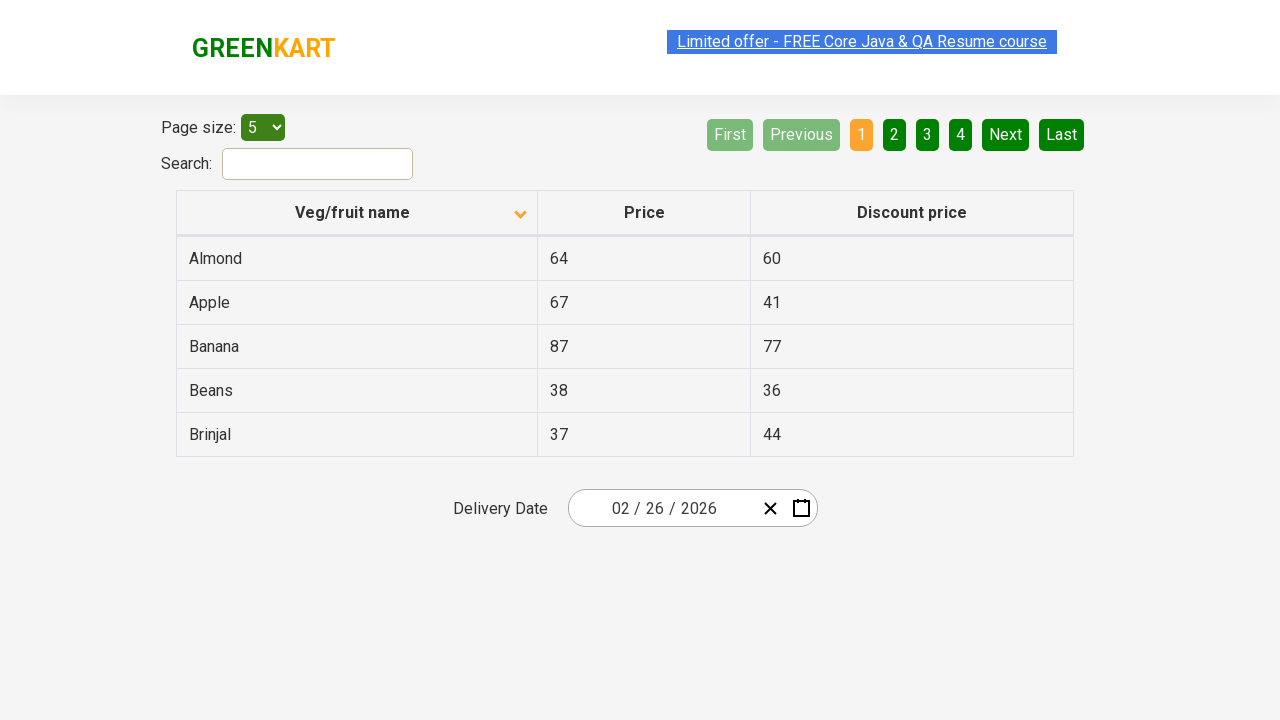